Tests drag and drop functionality by dragging a football element to two different drop zones and verifying the drops were successful

Starting URL: https://v1.training-support.net/selenium/drag-drop

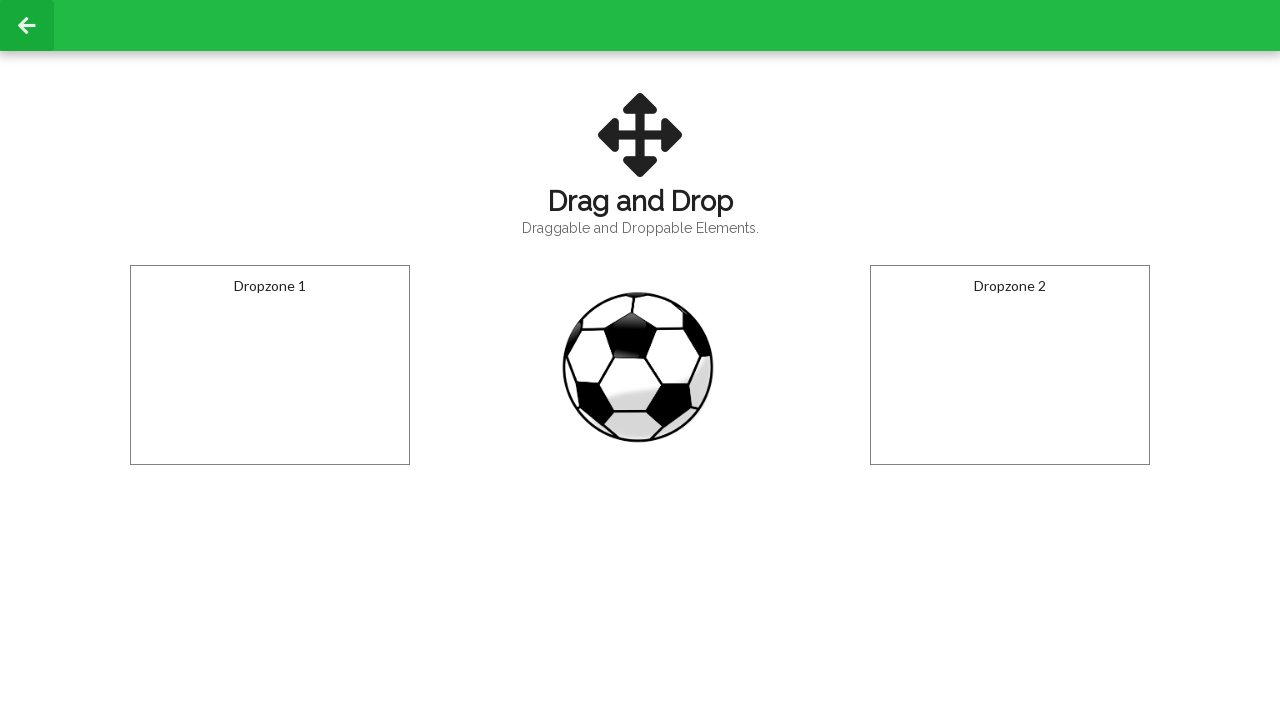

Located draggable football element
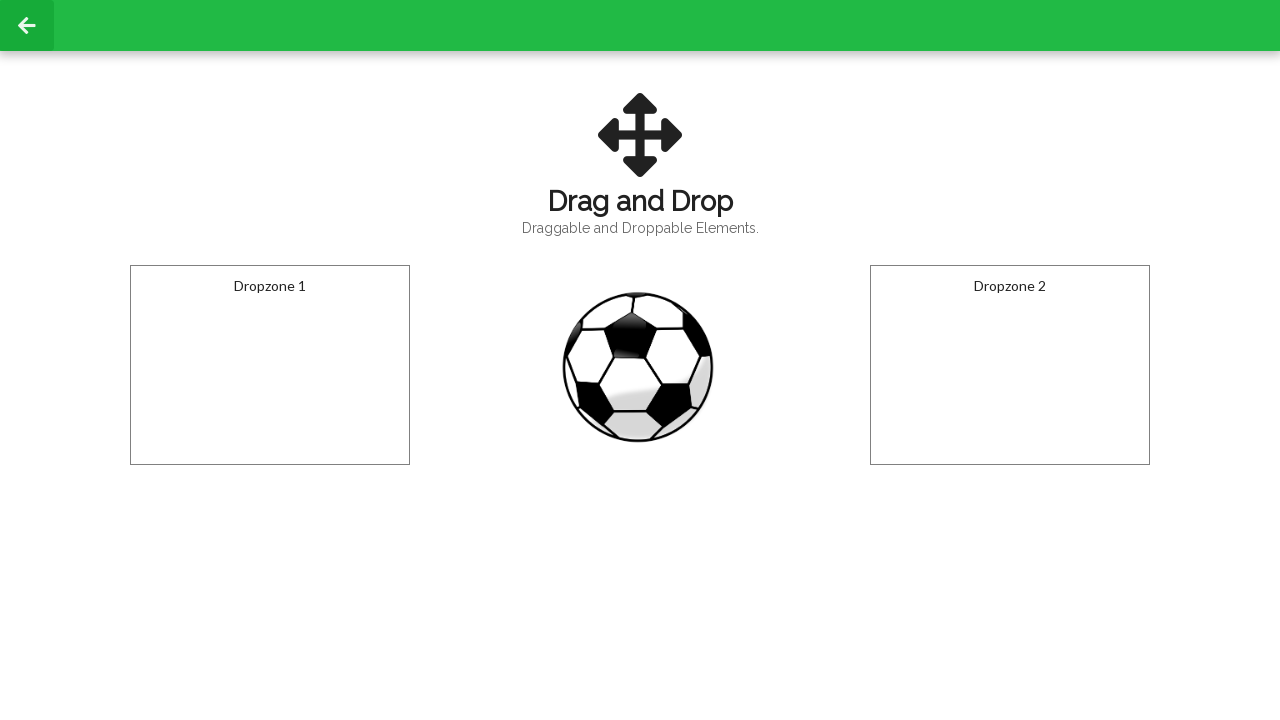

Located first drop zone
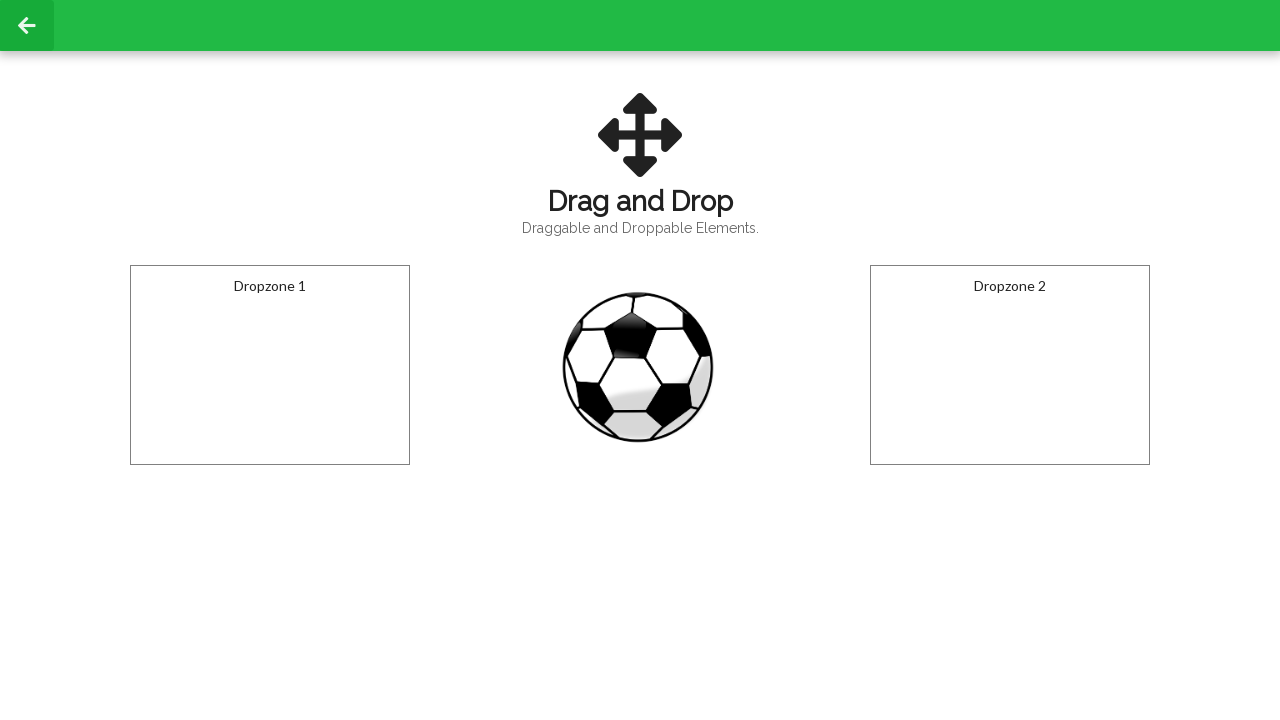

Dragged football to first drop zone at (270, 365)
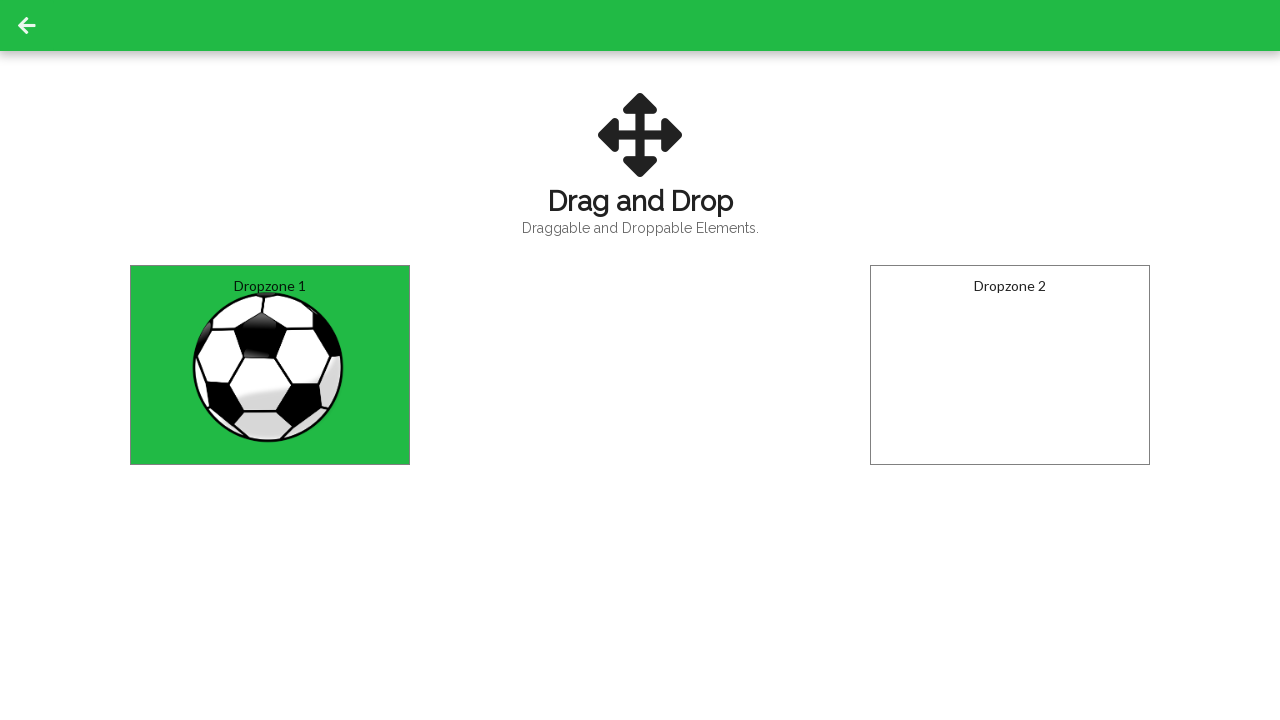

Verified first drop was successful - 'Dropped!' message appeared
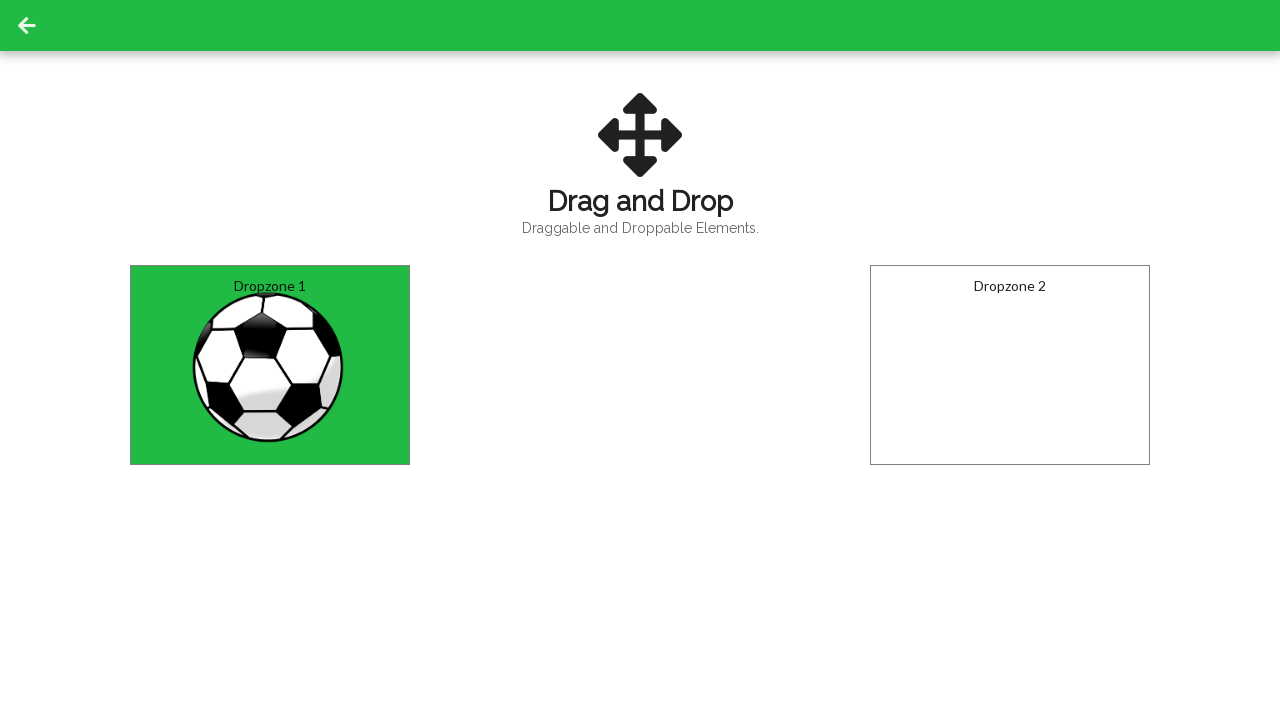

Located second drop zone
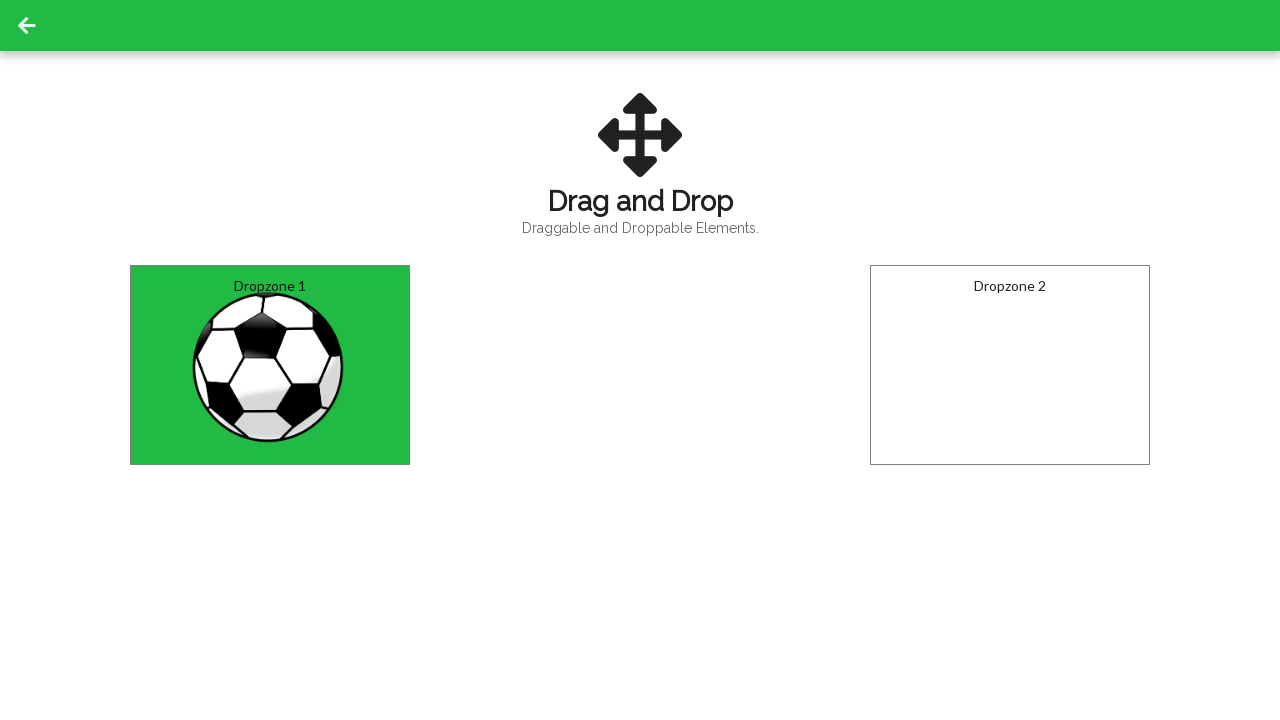

Dragged football to second drop zone at (1010, 365)
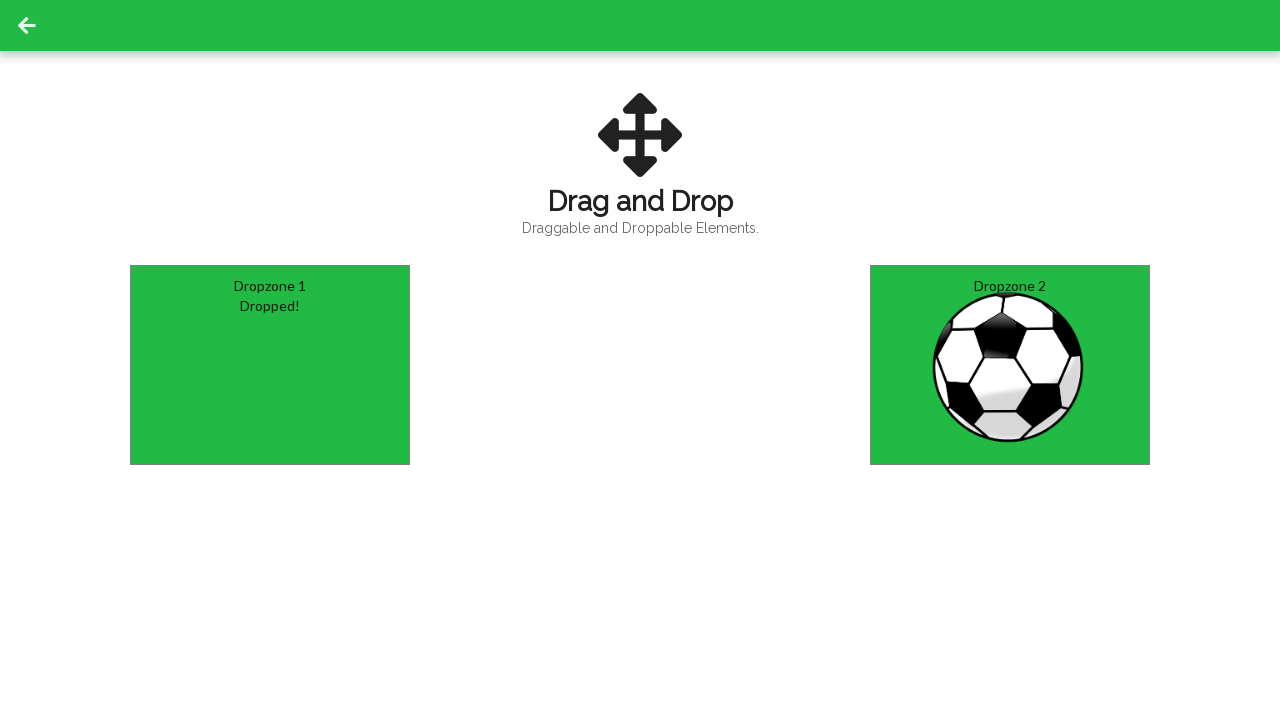

Verified second drop was successful - 'Dropped!' message appeared
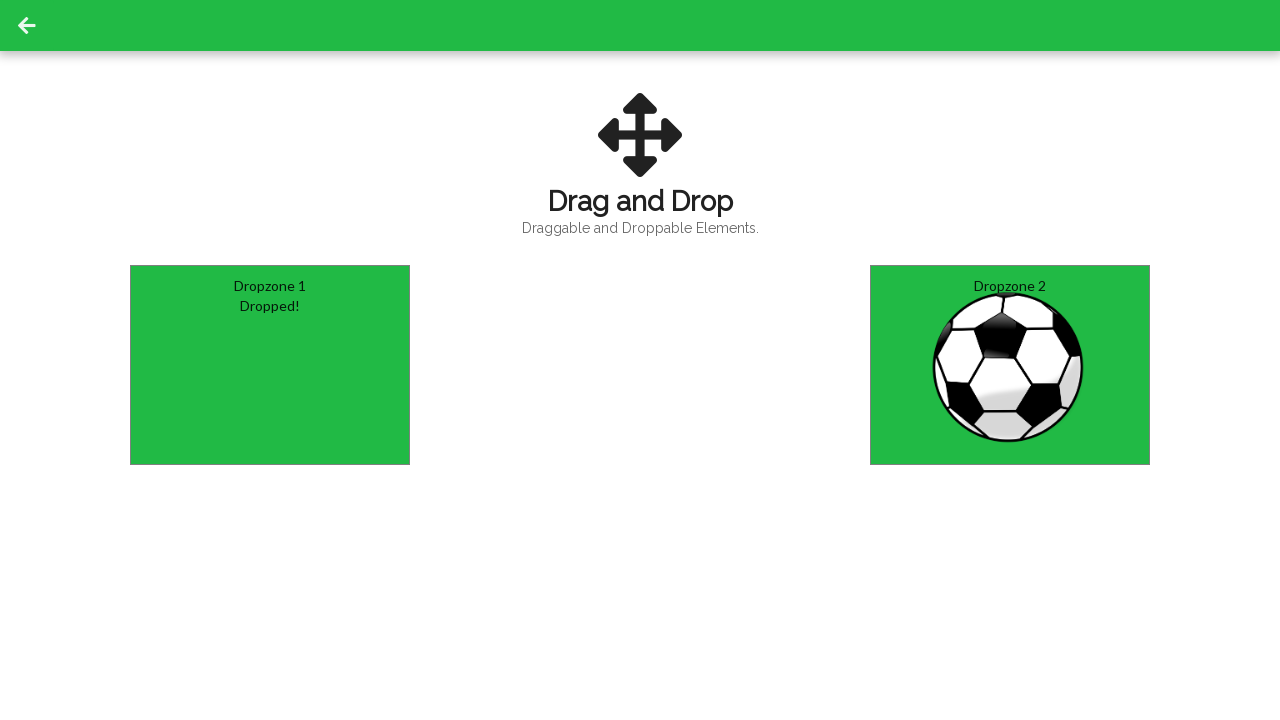

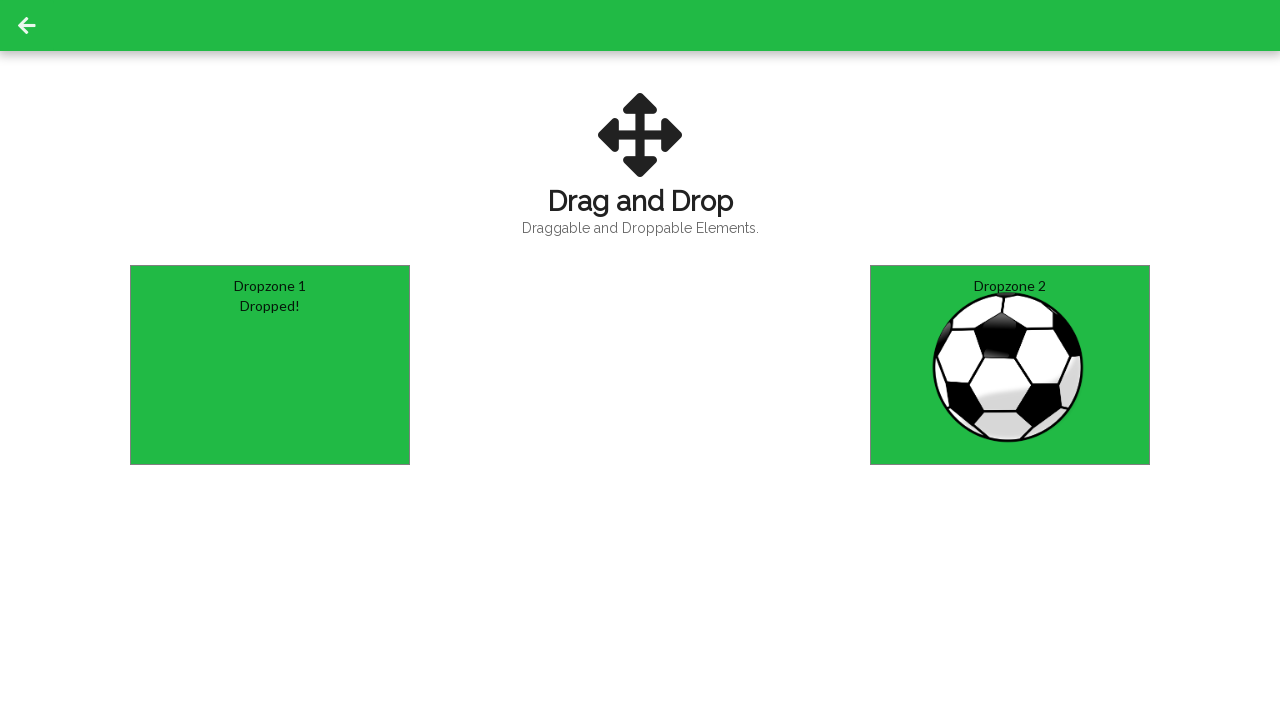